Navigates to NSE India's IPO page and locates links in the public issues table

Starting URL: https://www.nseindia.com/market-data/all-upcoming-issues-ipo

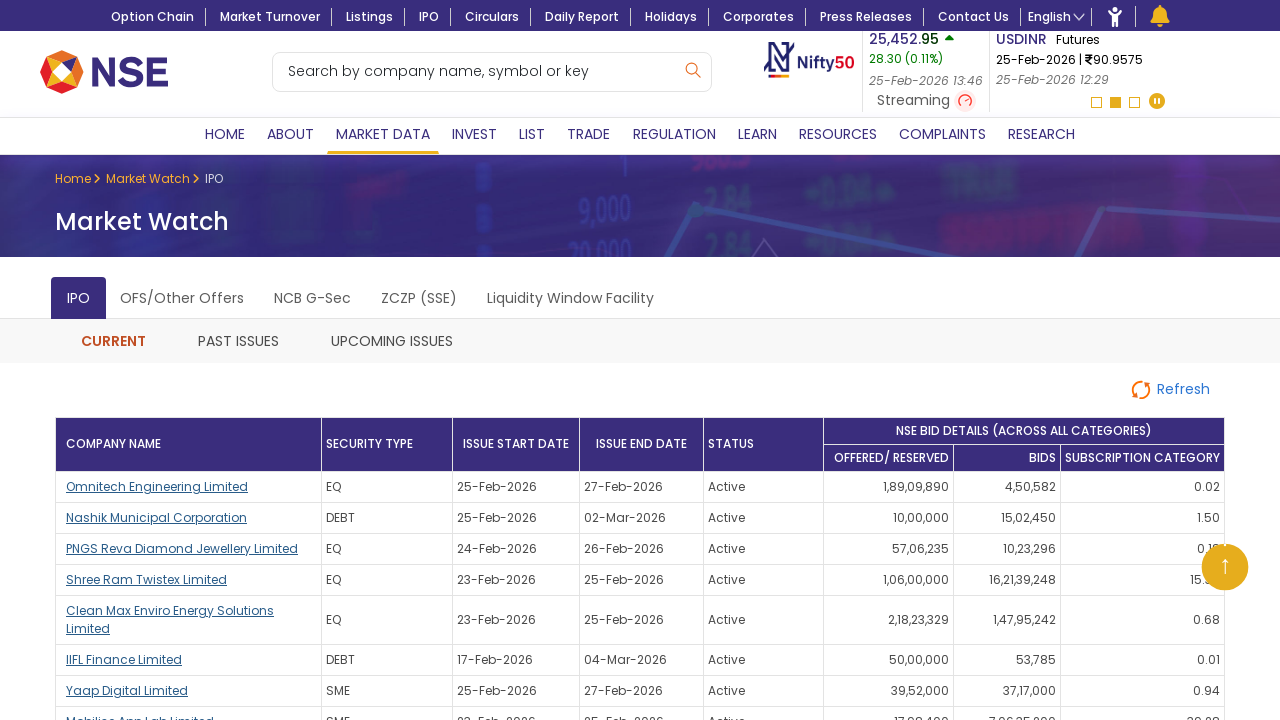

Waited for public issues table to load
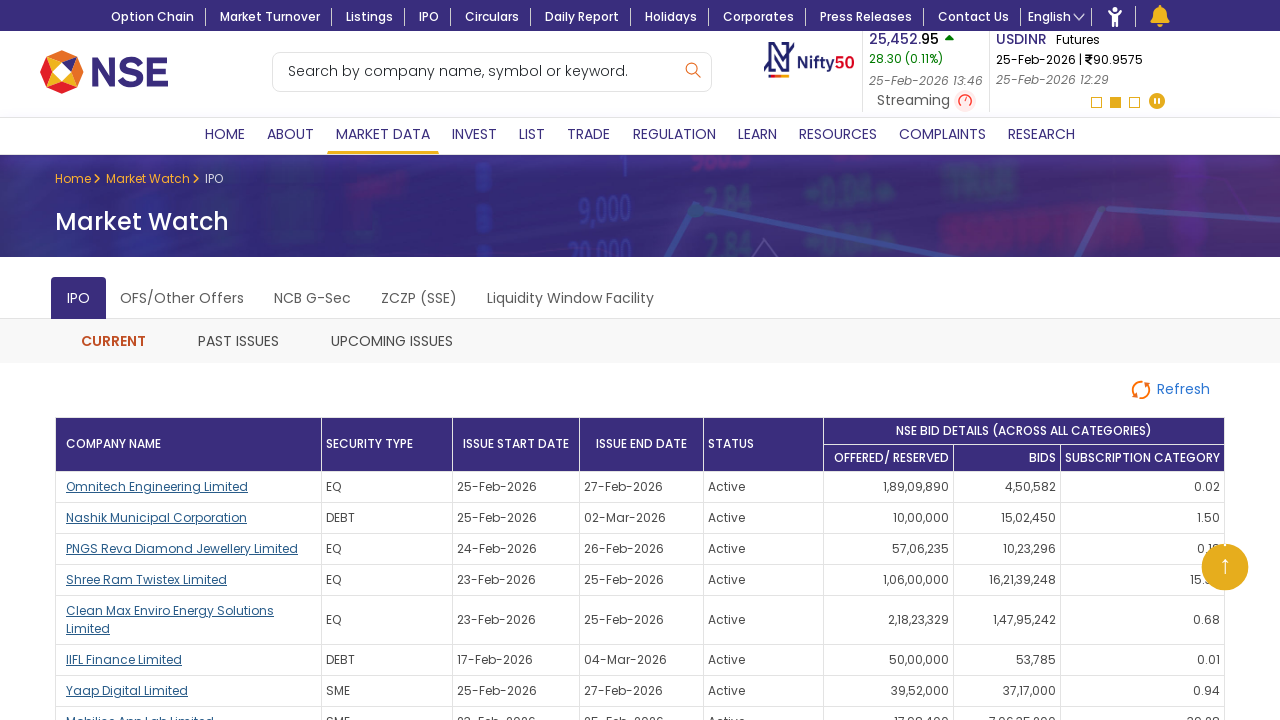

Located all IPO links in the public issues table
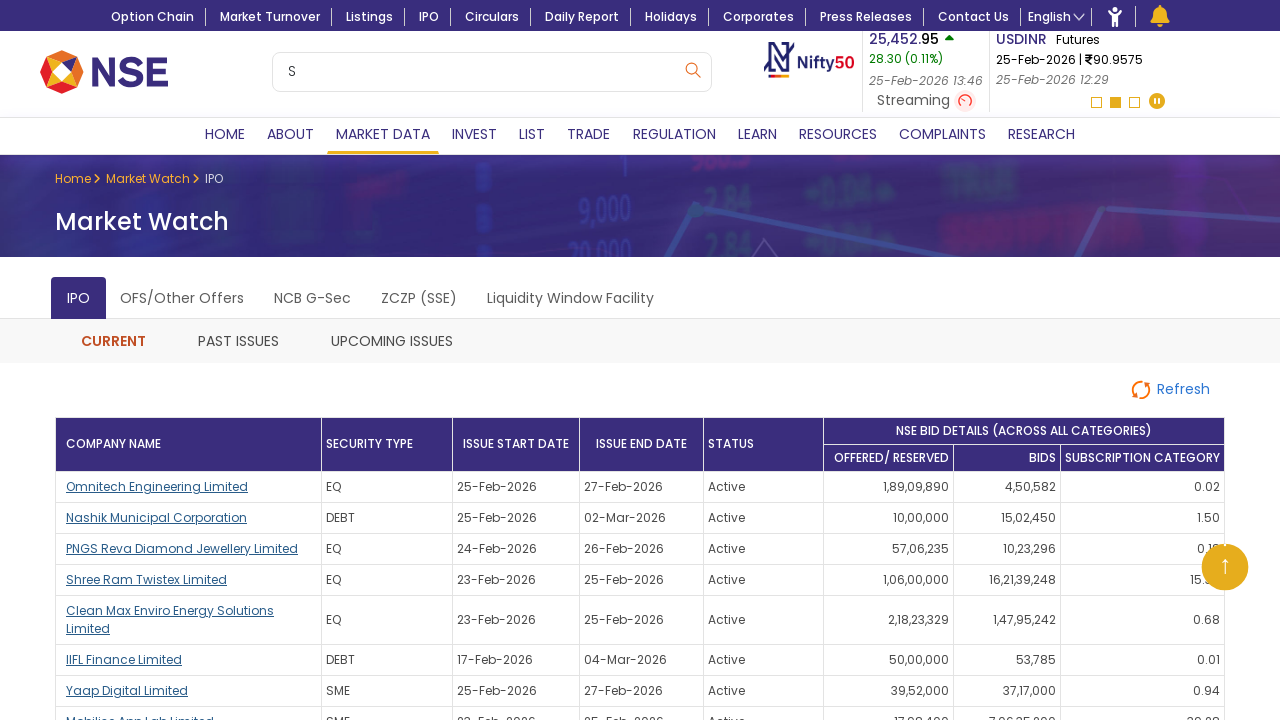

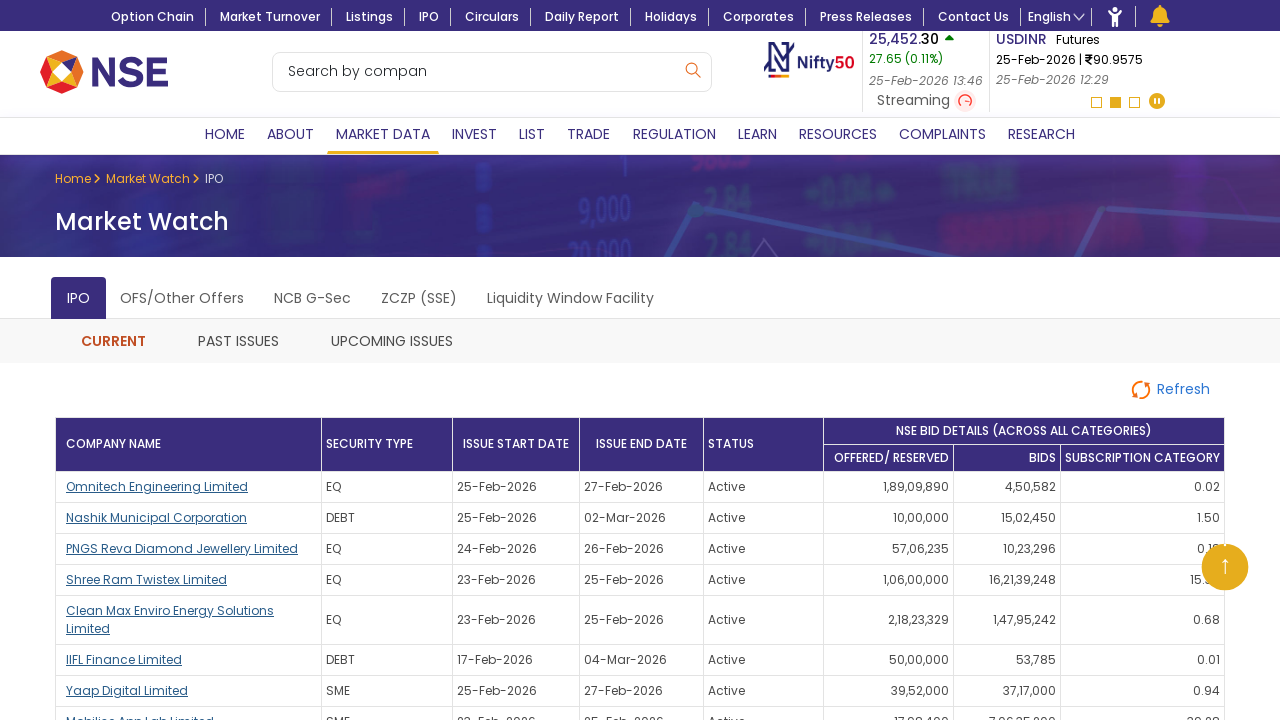